Solves a math problem by reading a value from the page, calculating the result using a logarithmic formula, filling the answer, selecting robot-related checkboxes, and submitting the form

Starting URL: http://suninjuly.github.io/math.html

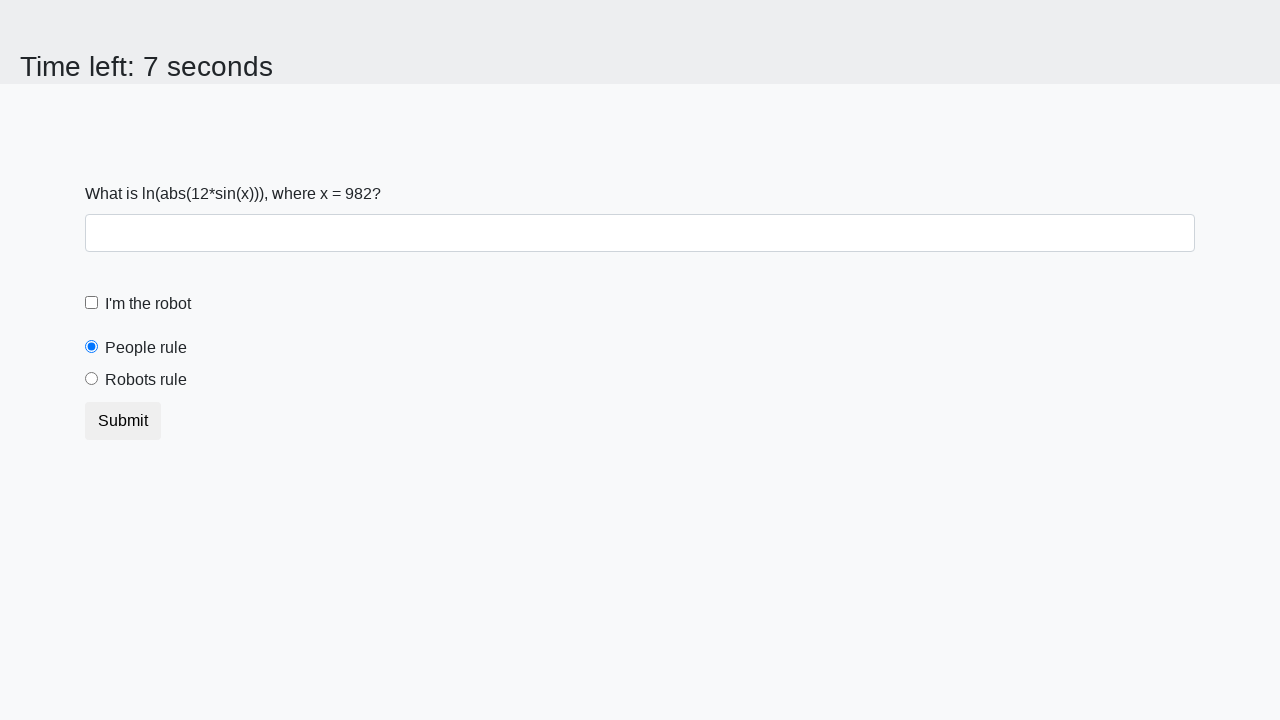

Located the input value element on the page
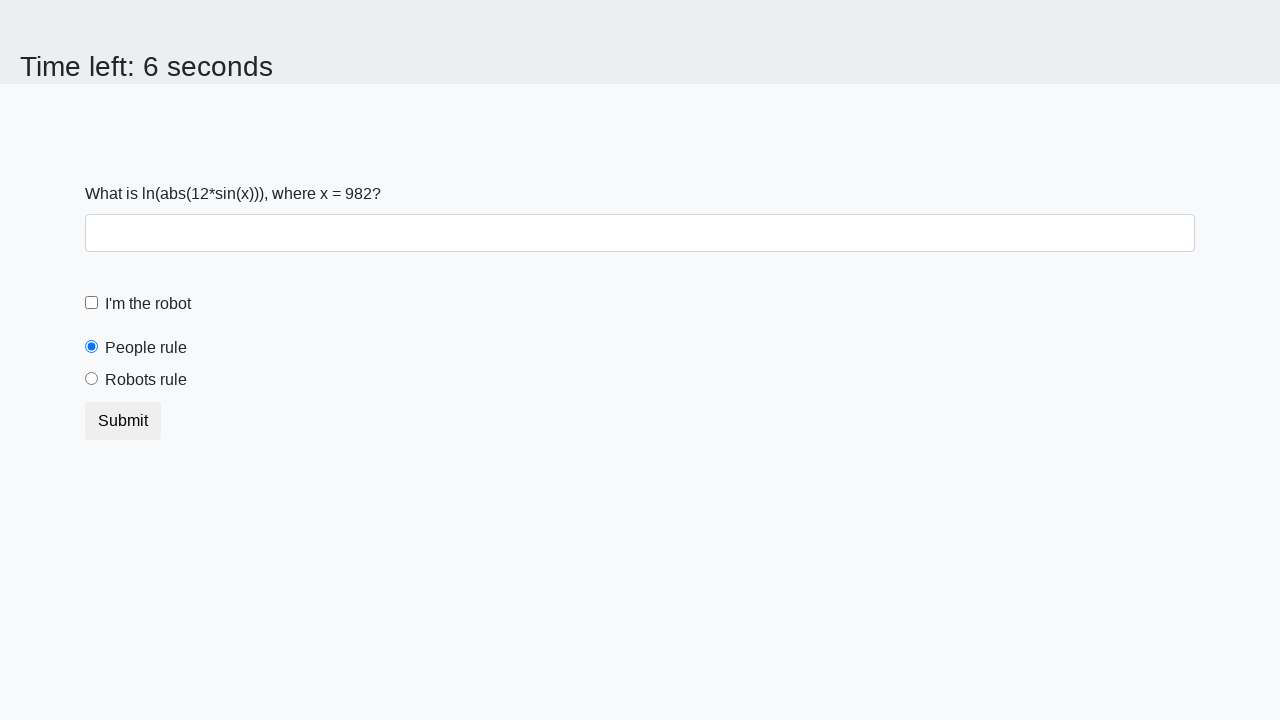

Retrieved x value from the page element
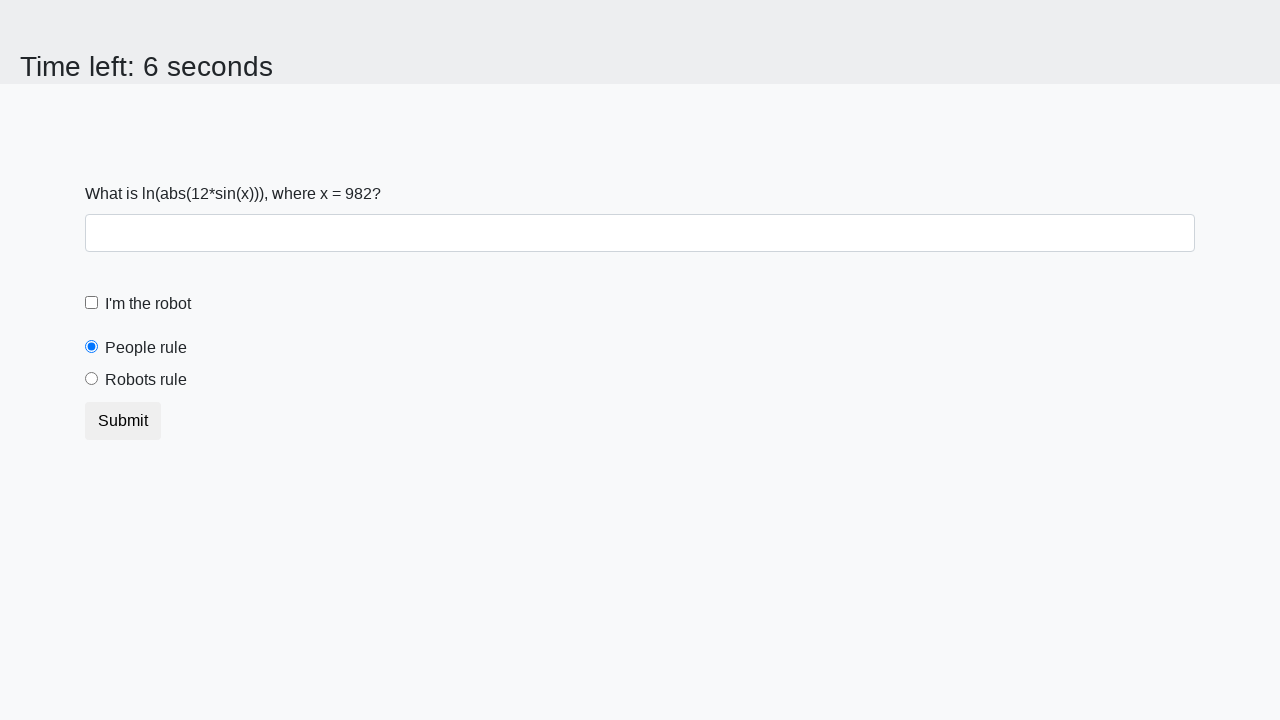

Calculated result using logarithmic formula: log(abs(12*sin(x)))
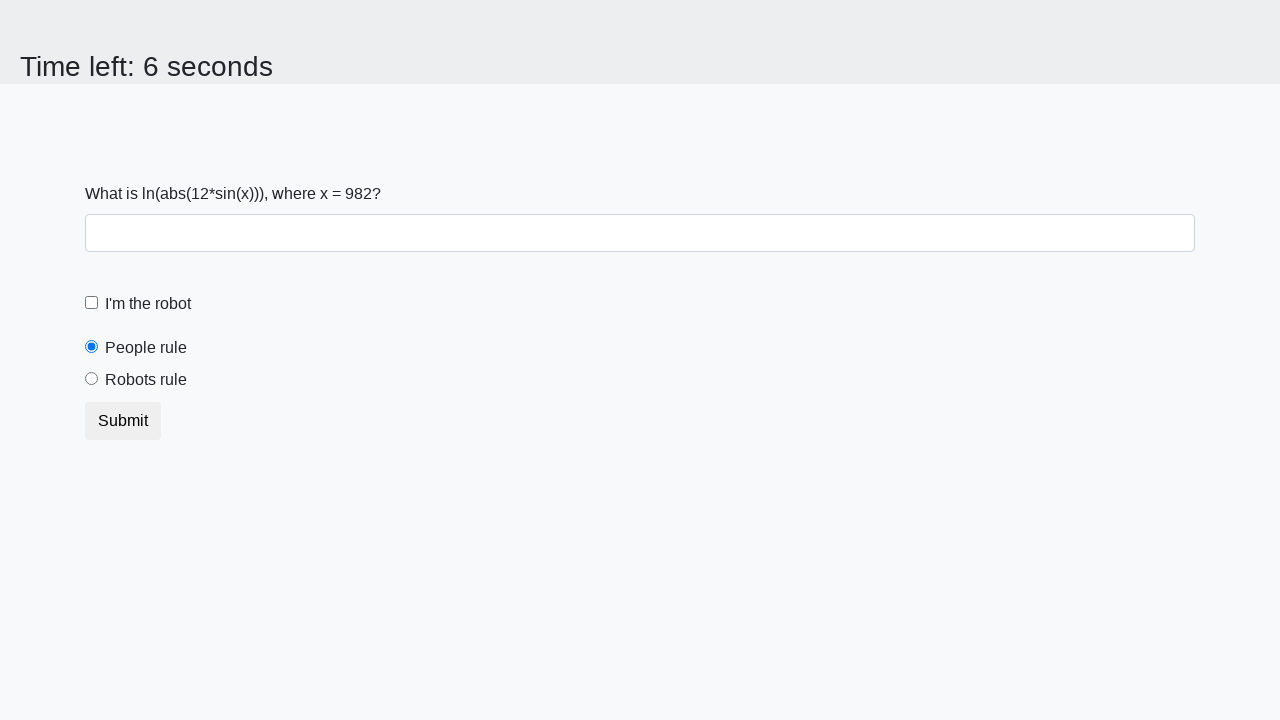

Filled answer field with calculated result: 2.452736588352729 on #answer
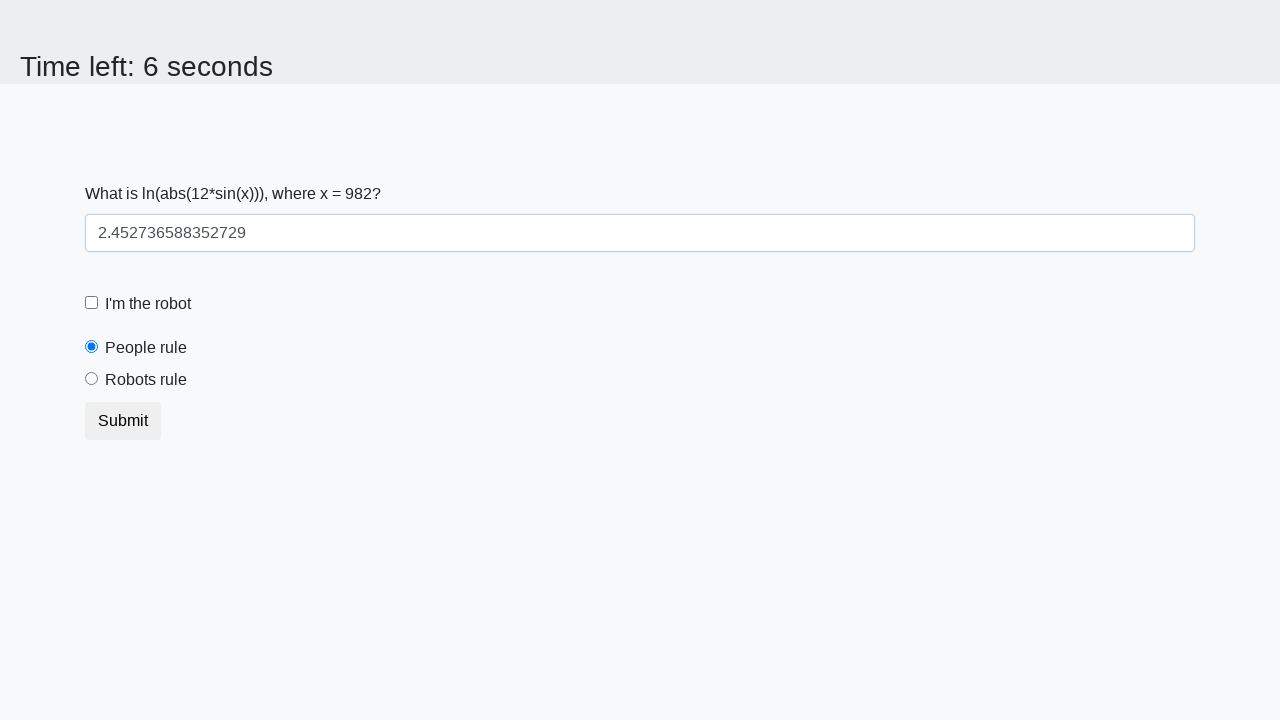

Clicked the 'robots rule' radio button at (92, 379) on #robotsRule
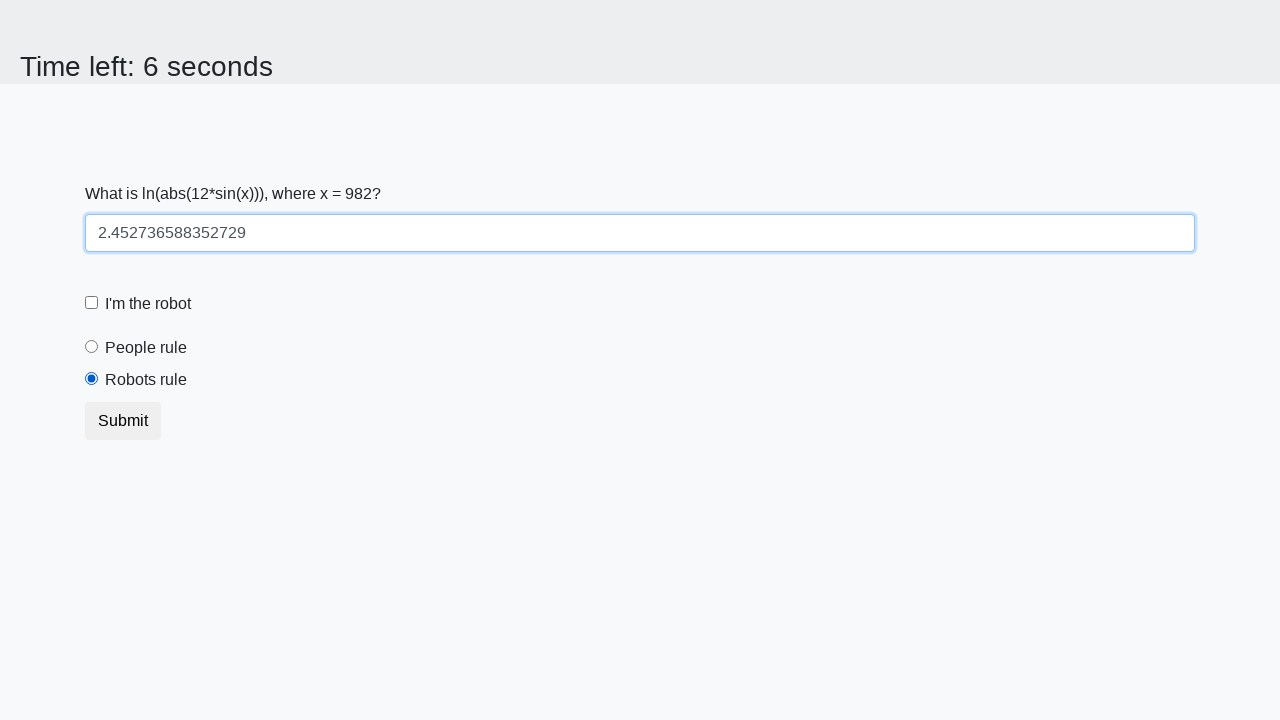

Checked the robot checkbox at (92, 303) on #robotCheckbox
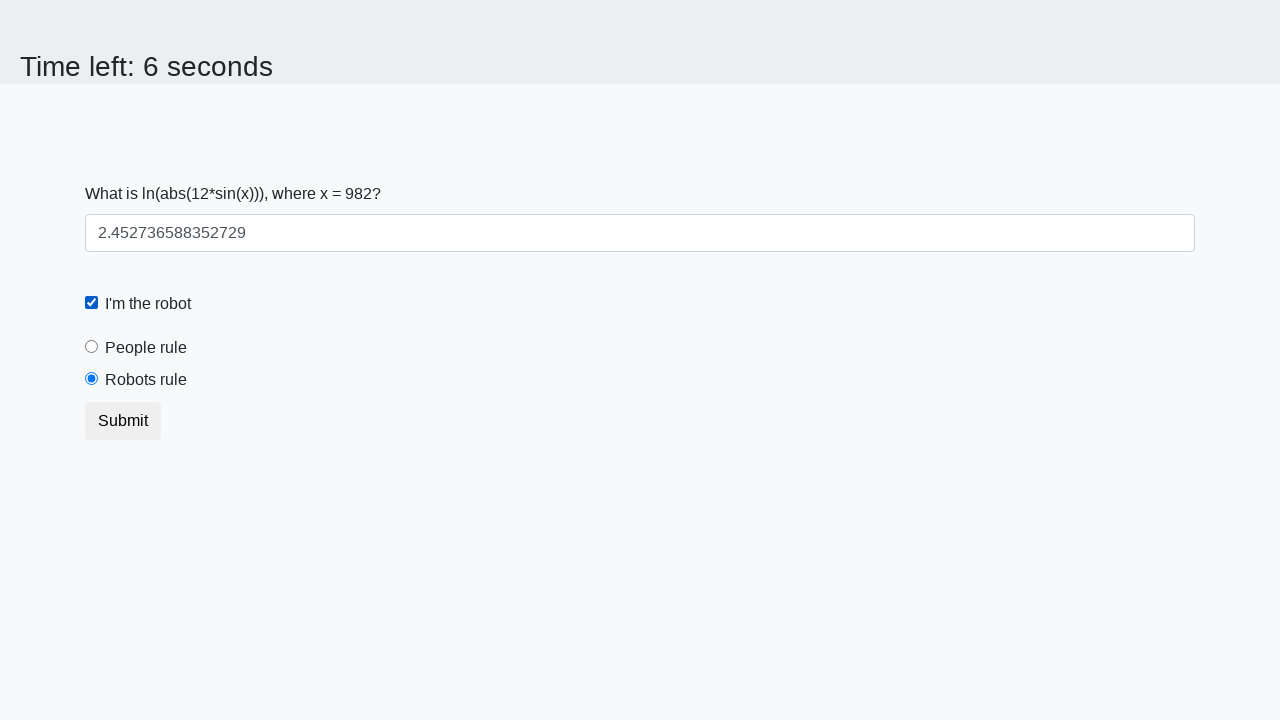

Clicked the submit button to submit the form at (123, 421) on .btn
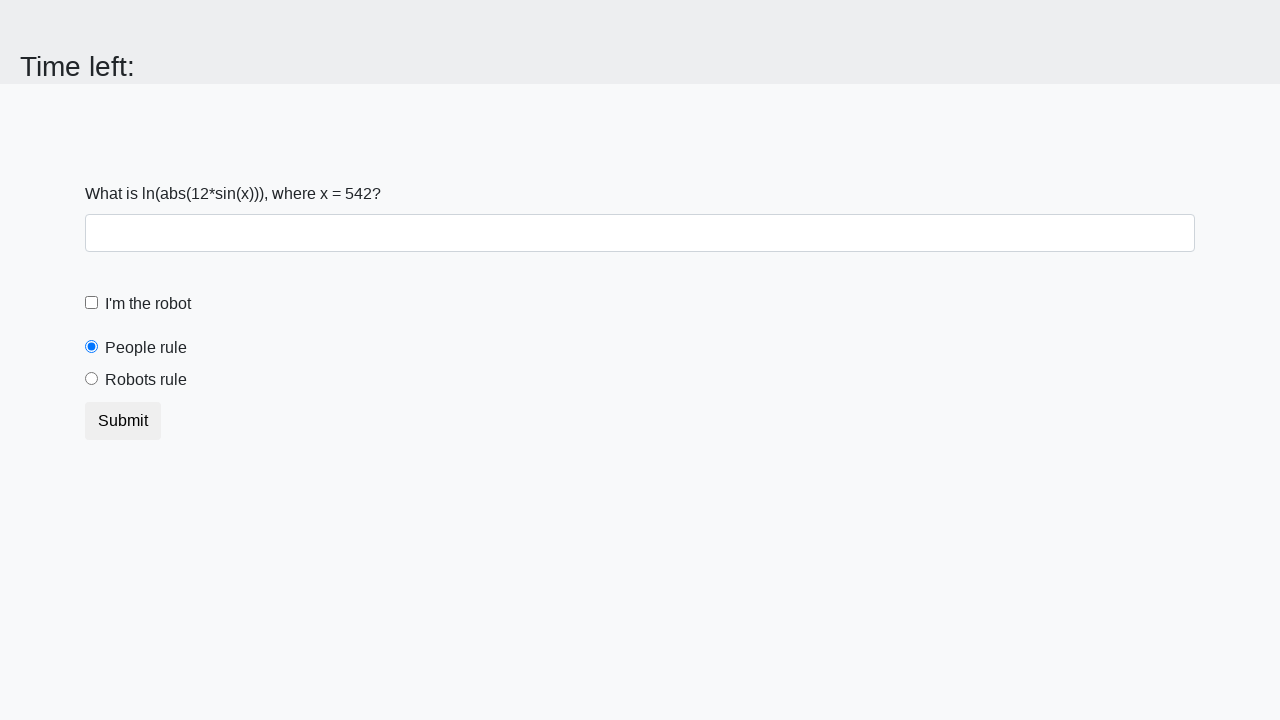

Waited 1 second for the form submission result
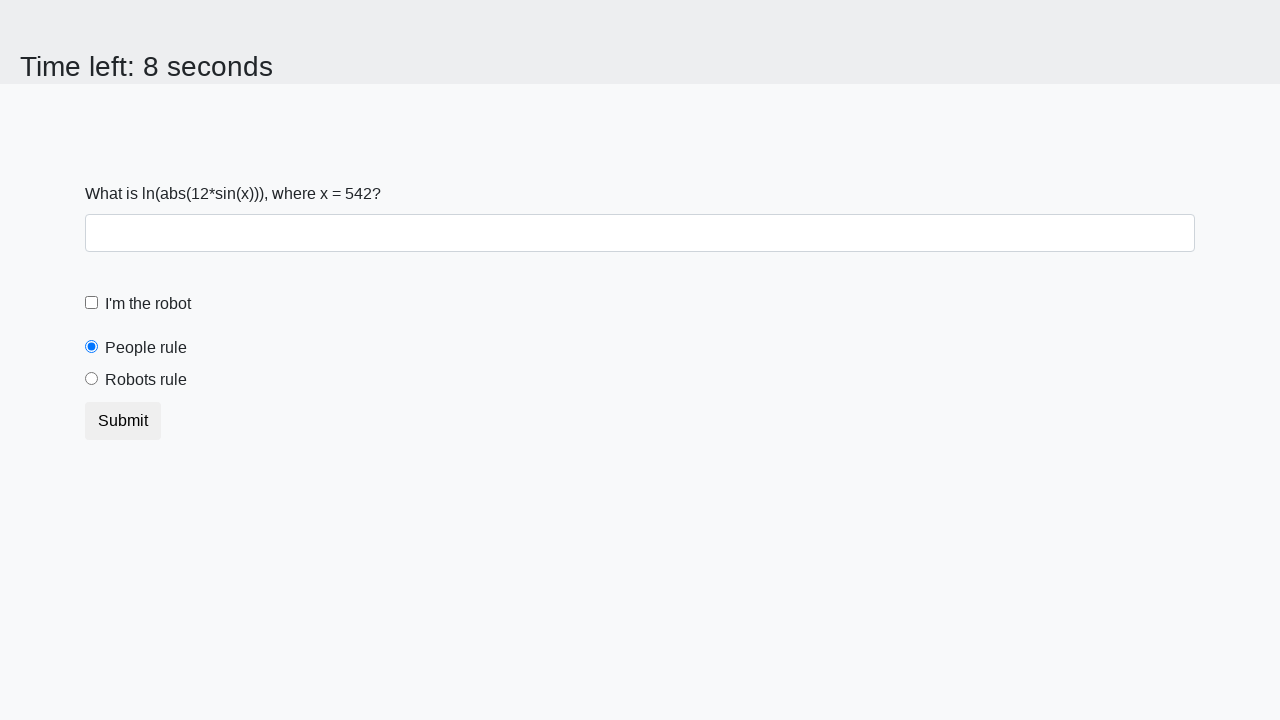

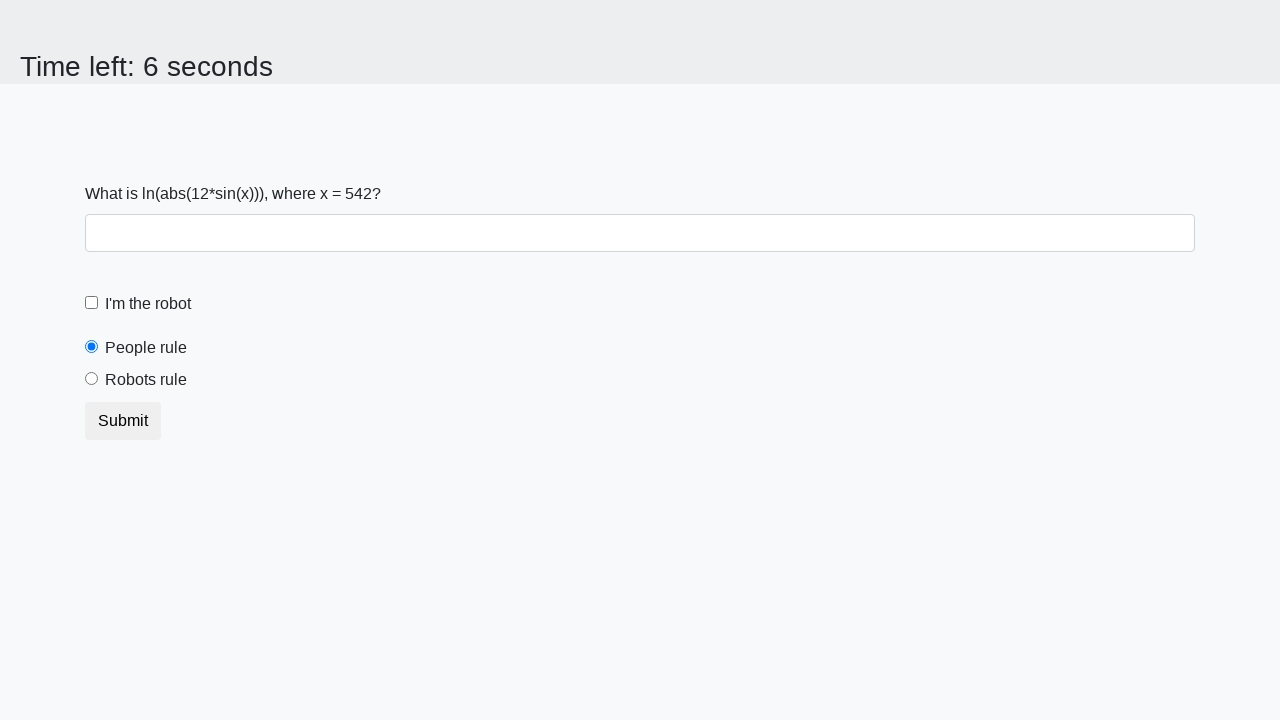